Tests that the text input field is cleared after adding a todo item.

Starting URL: https://demo.playwright.dev/todomvc

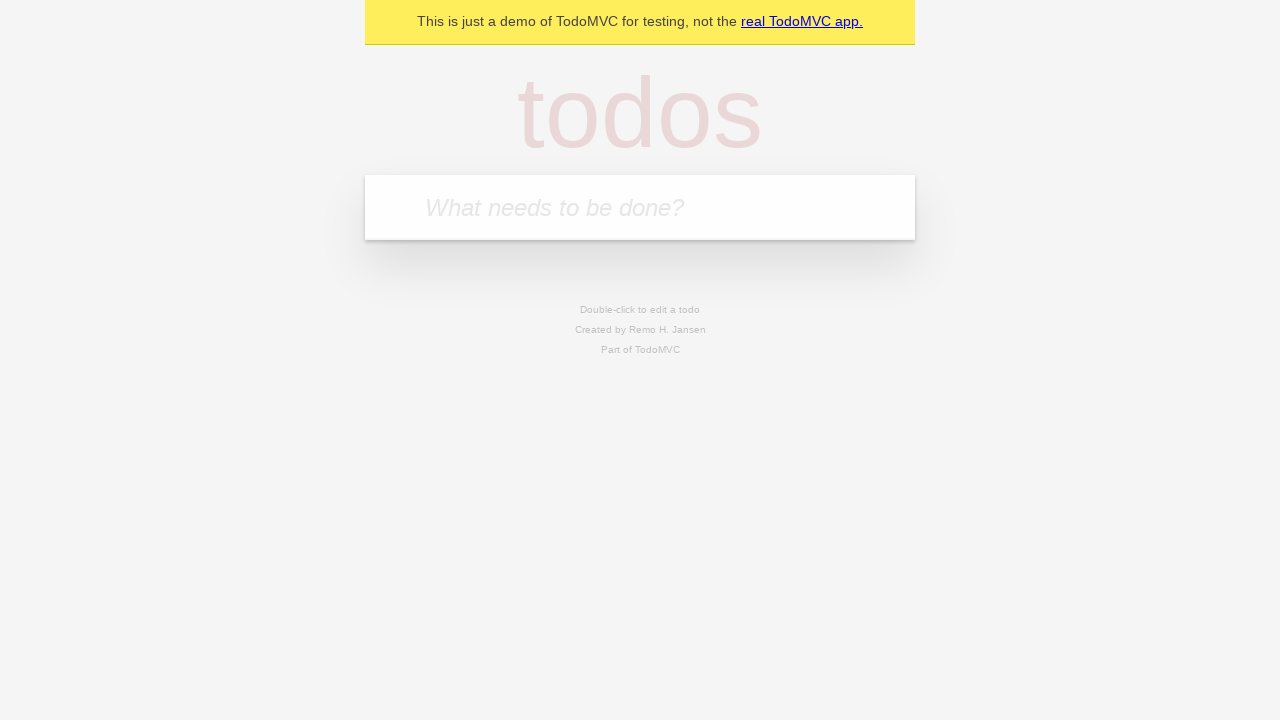

Located the 'What needs to be done?' input field
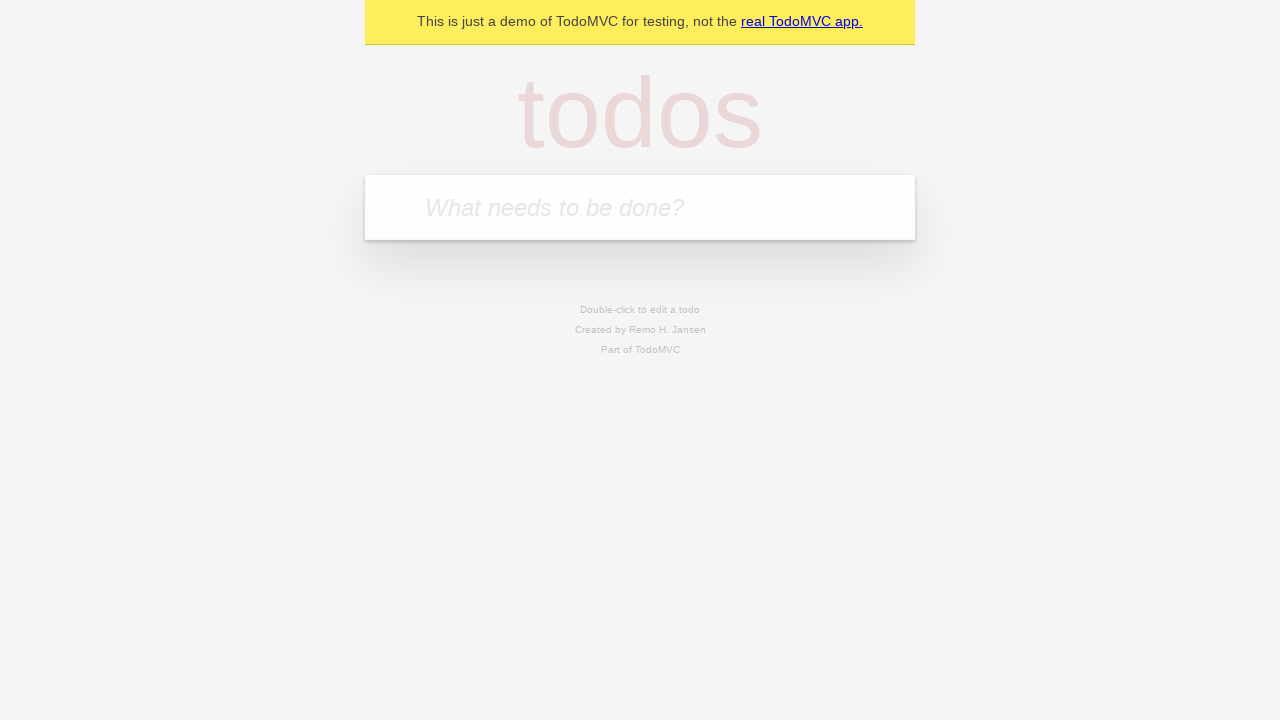

Filled input field with 'buy some cheese' on internal:attr=[placeholder="What needs to be done?"i]
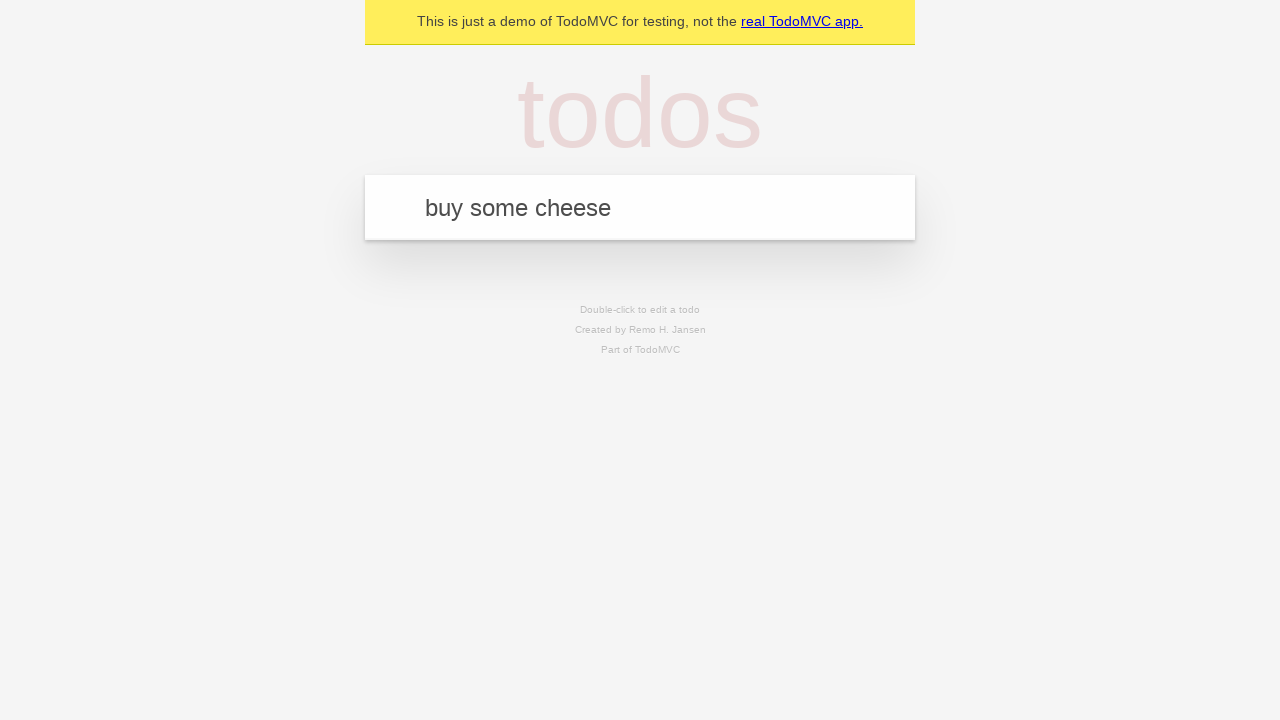

Pressed Enter to add the todo item on internal:attr=[placeholder="What needs to be done?"i]
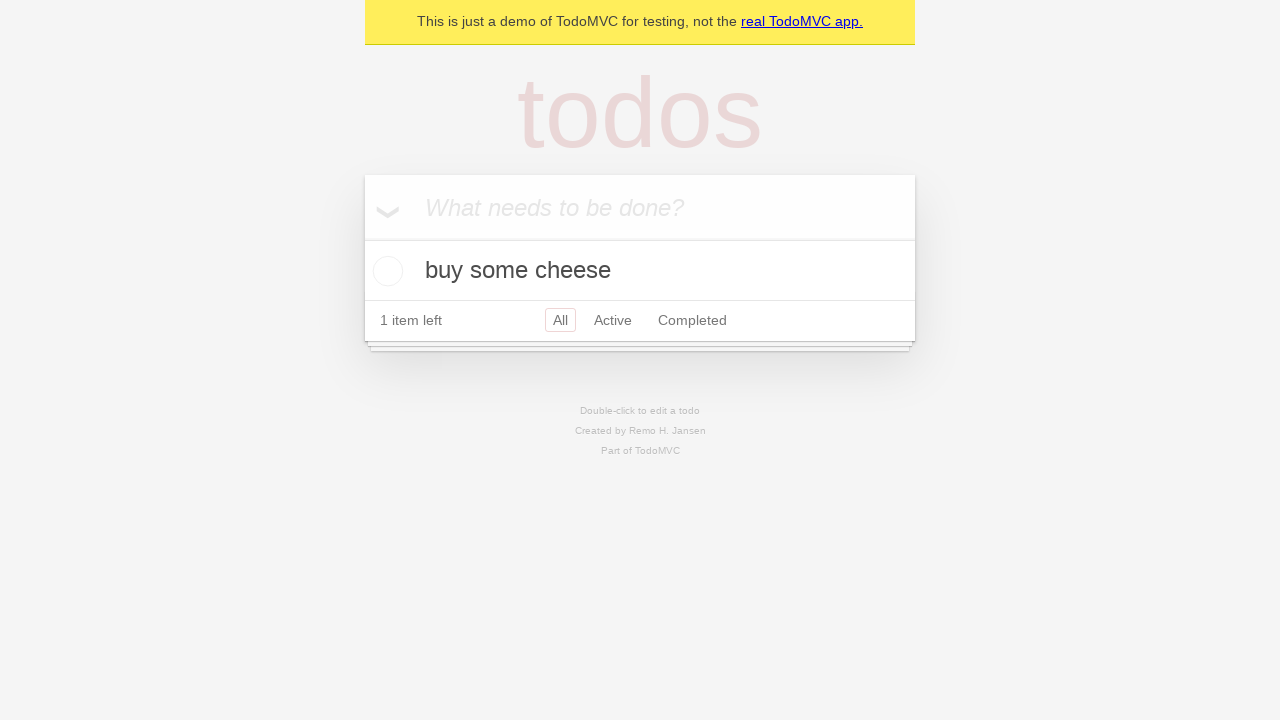

Todo item appeared in the list
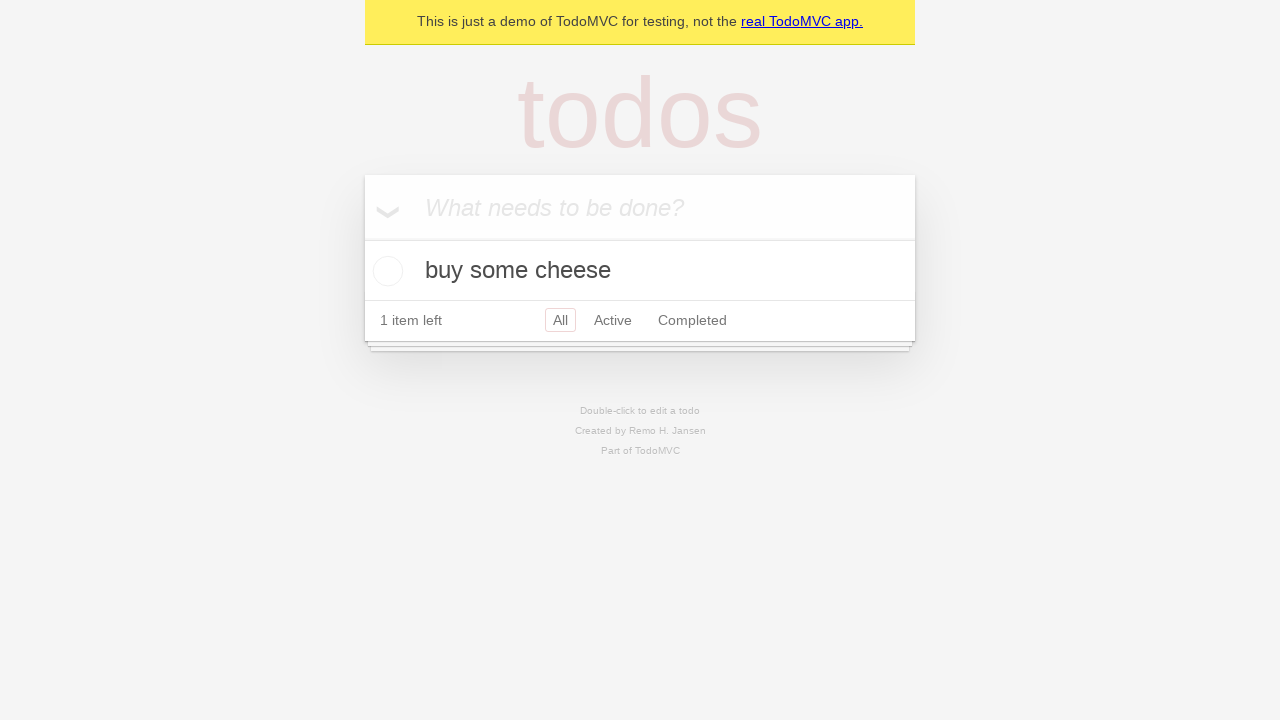

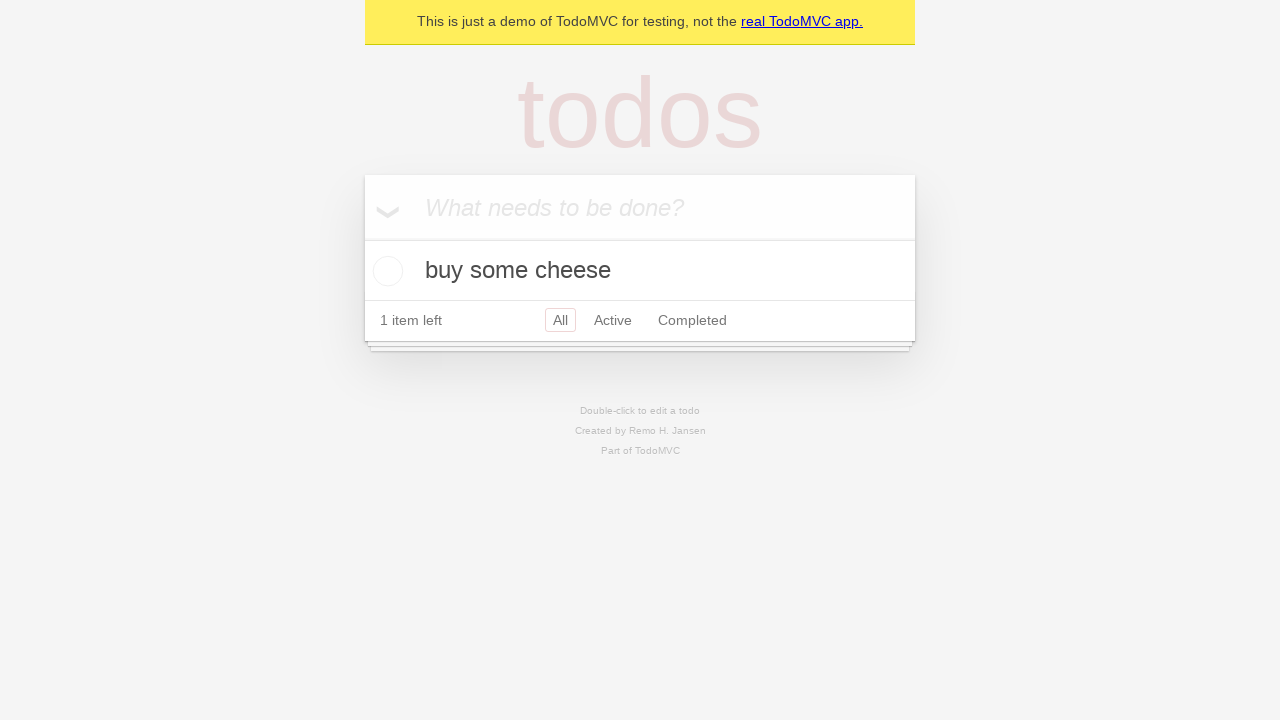